Tests various WebElement commands on a Selenium practice page including clicking checkboxes, expanding options, verifying element states, and filling an input field.

Starting URL: https://www.syntaxprojects.com/selenium_commands_selector-homework.php

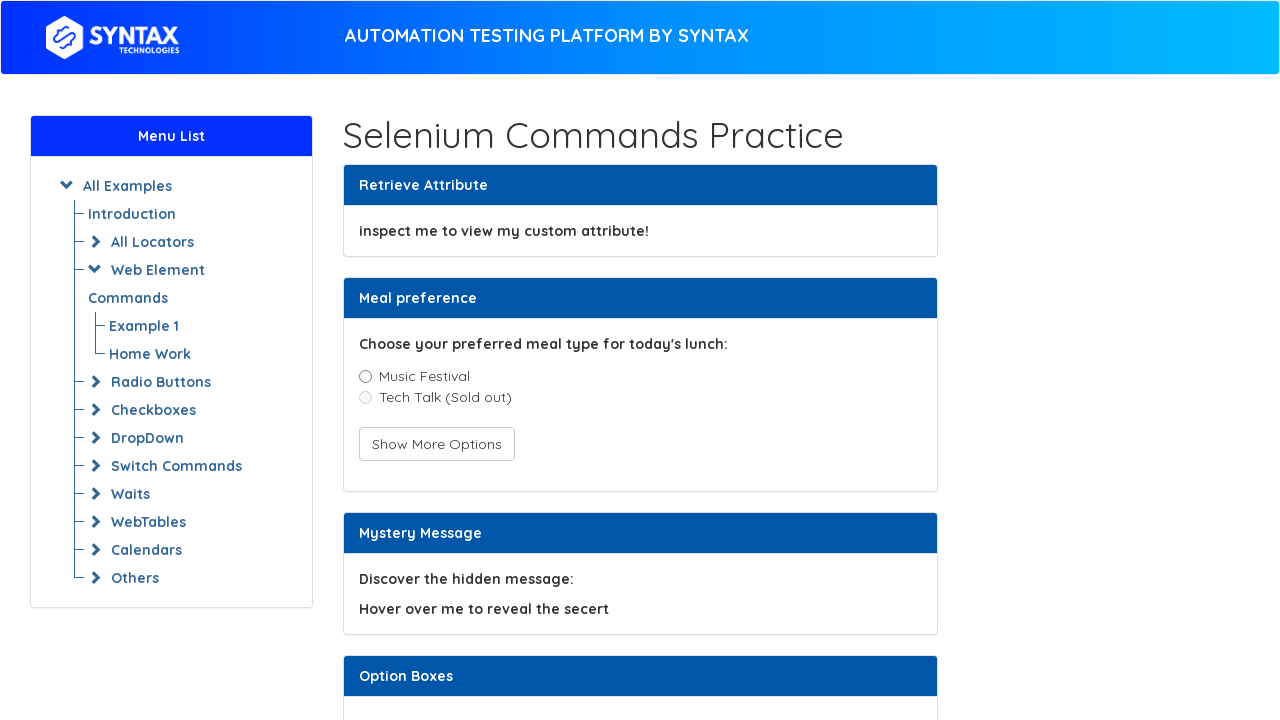

Waited for custom attribute element to load
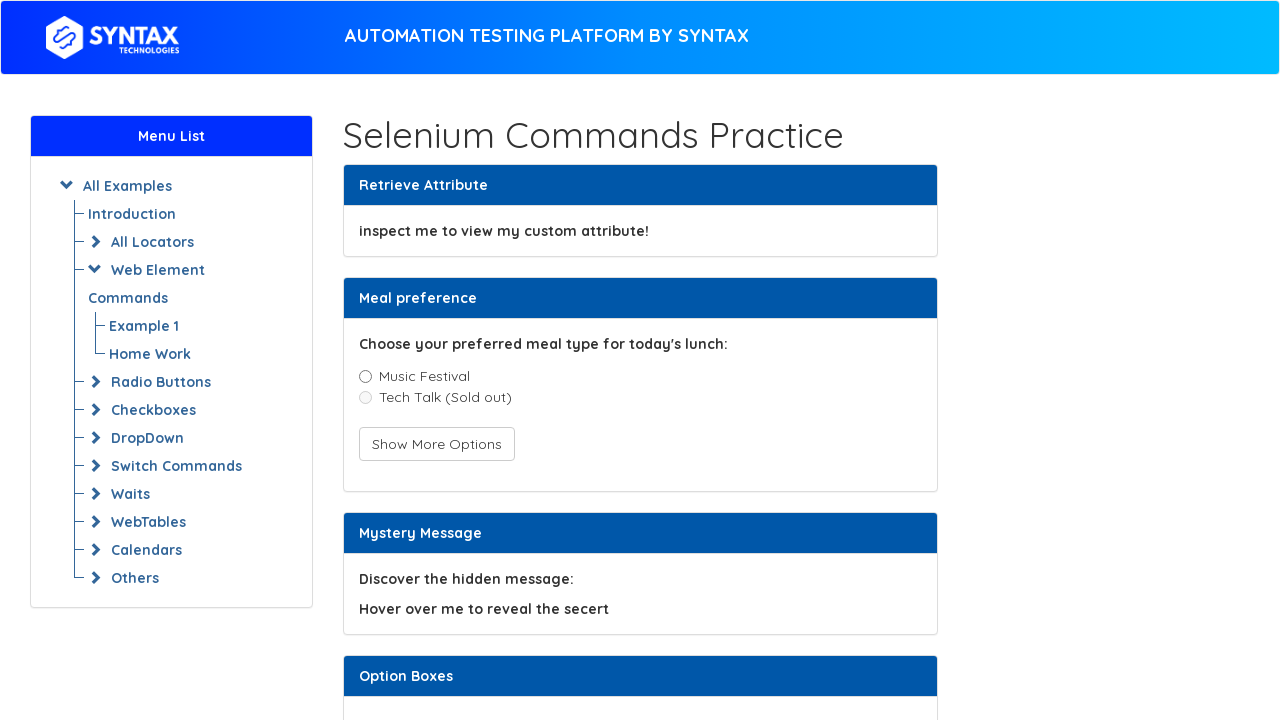

Clicked Musical Festival checkbox at (365, 376) on xpath=//input[@value='music_festival']
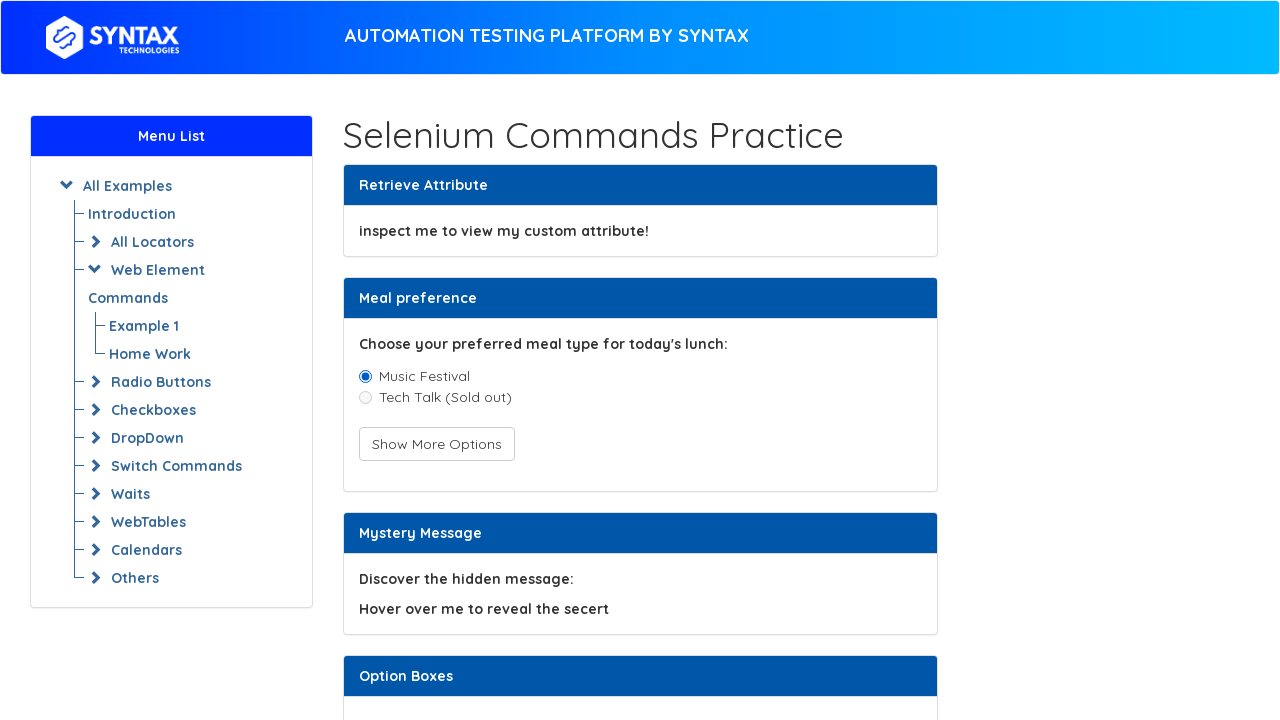

Clicked Show More Options button to reveal hidden checkbox at (436, 444) on xpath=//button[normalize-space()='Show More Options']
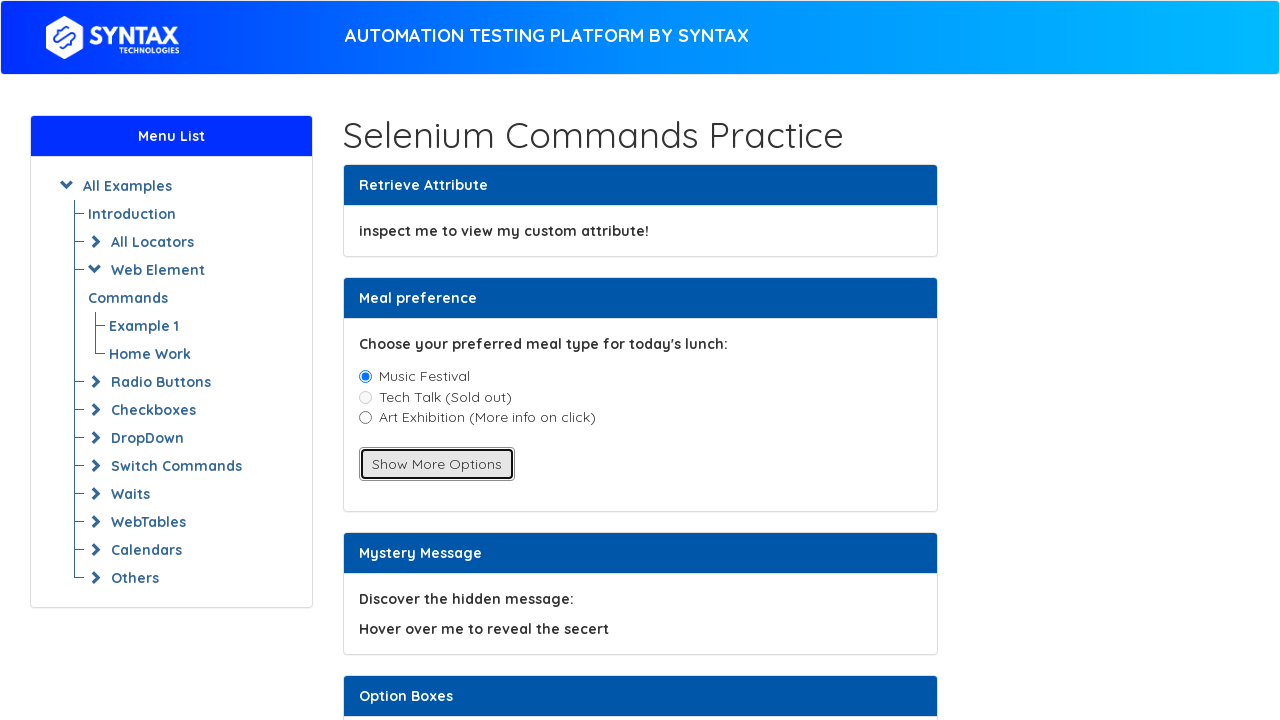

Clicked Art Exhibition checkbox at (365, 418) on xpath=//input[@value='art_exhibition']
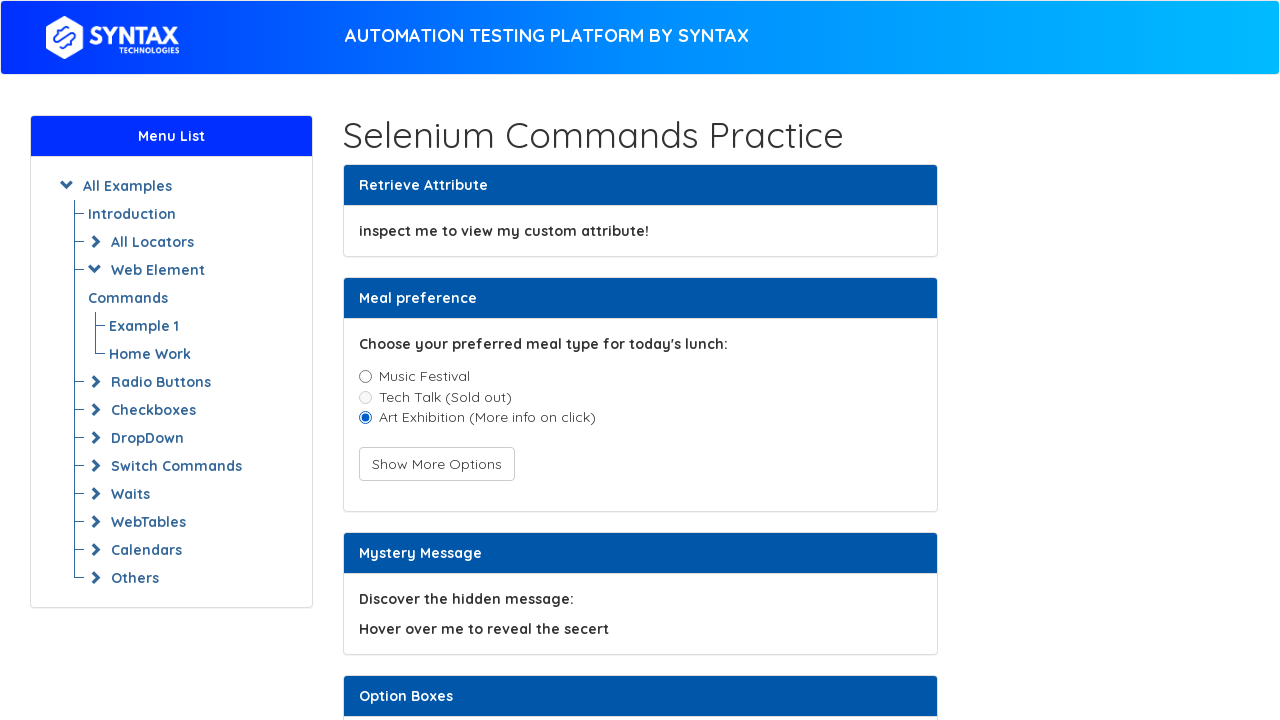

Clicked Checkbox 1 at (365, 361) on xpath=//input[@name='CheckboxFirst']
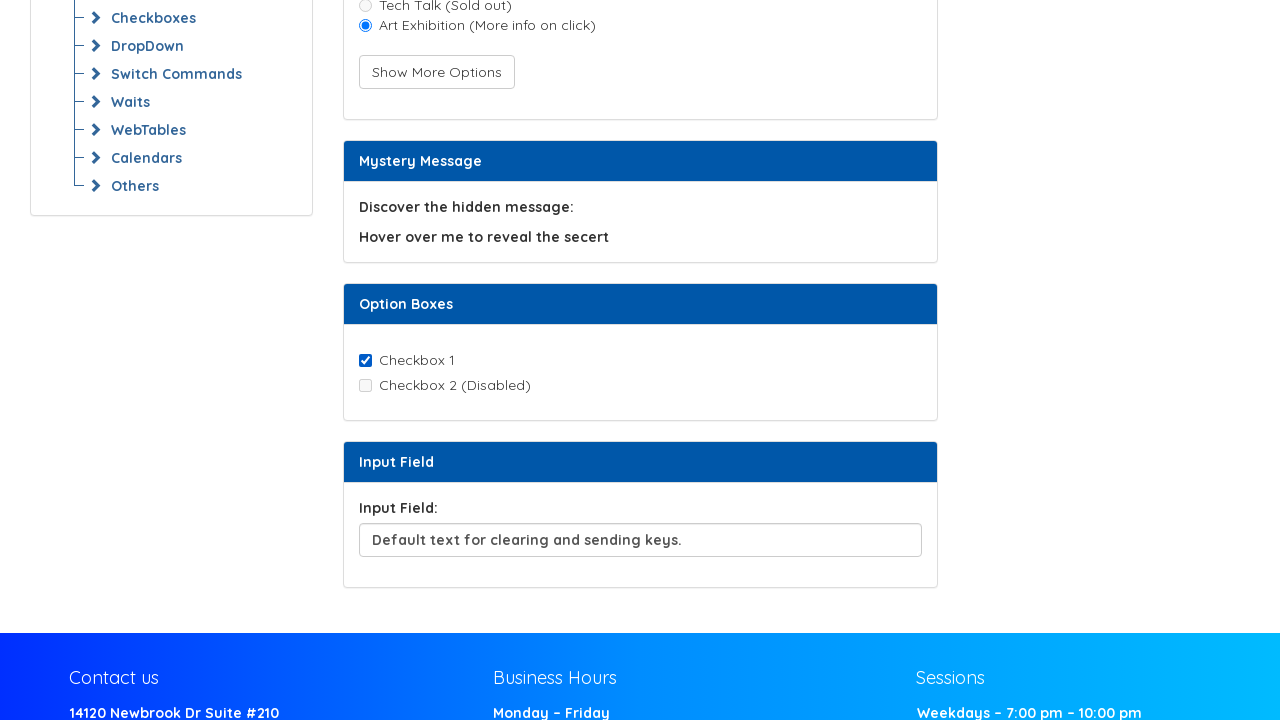

Cleared input field on xpath=//input[@id='inputField']
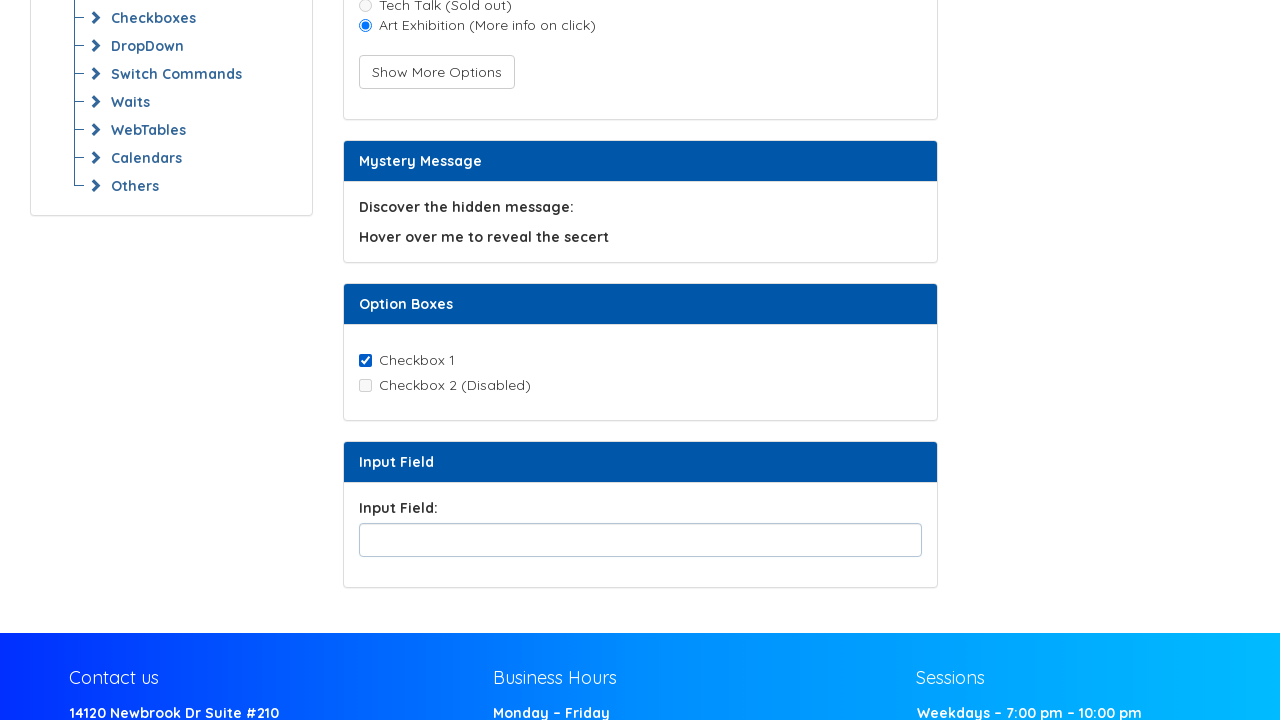

Filled input field with custom text on xpath=//input[@id='inputField']
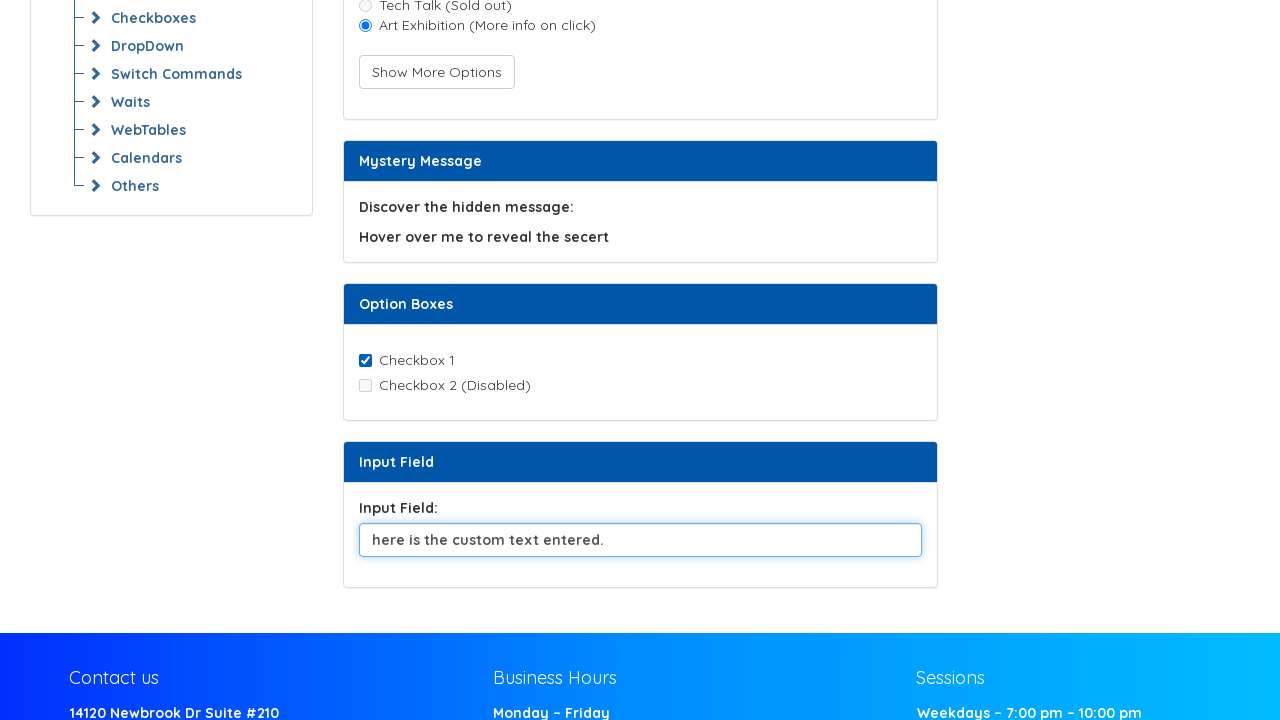

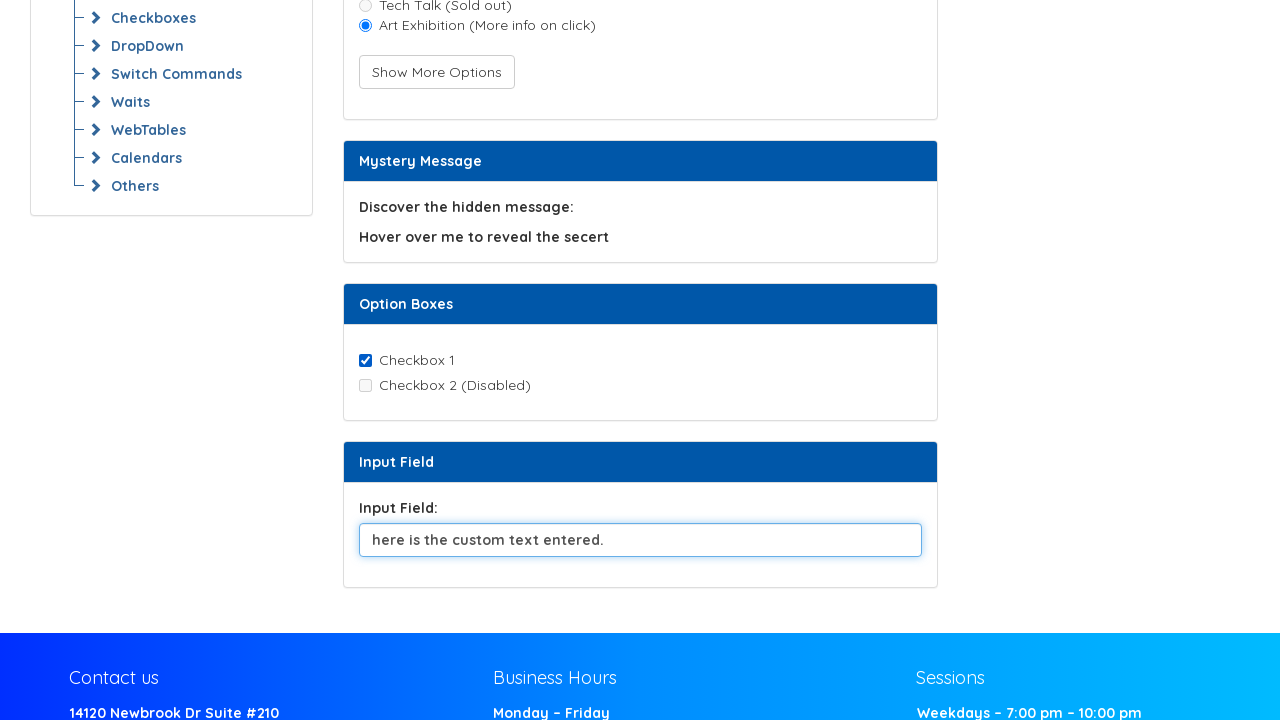